Tests password reset error handling by entering an incorrect username and verifying the error message displayed

Starting URL: https://login1.nextbasecrm.com/?forgot_password=yes

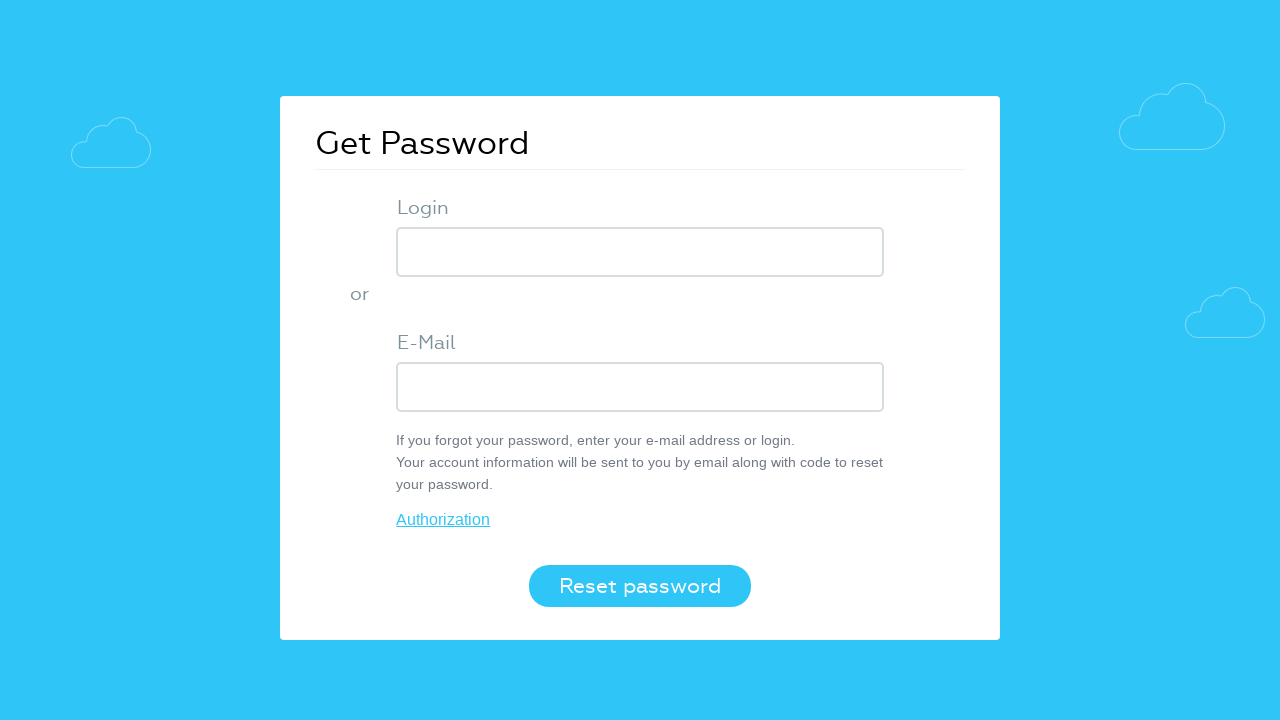

Entered incorrect username 'punisher' into login field on input[maxlength='50']
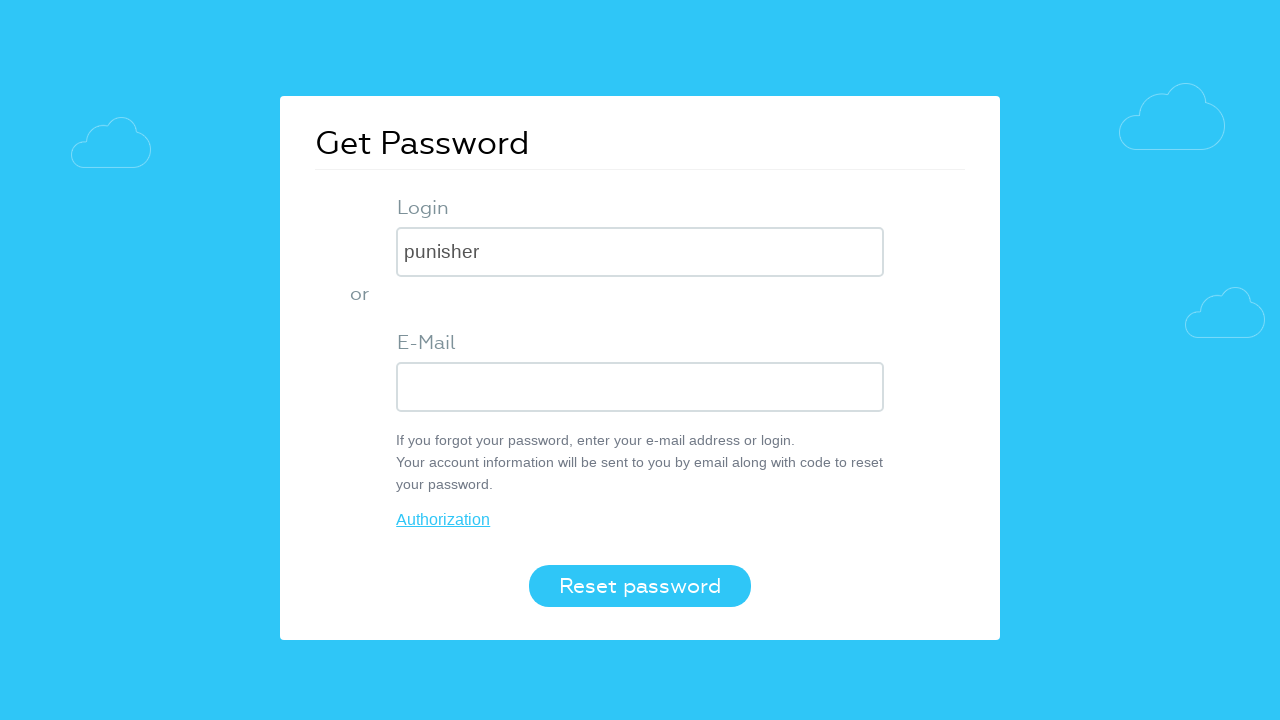

Clicked the Reset password button at (640, 586) on .login-btn
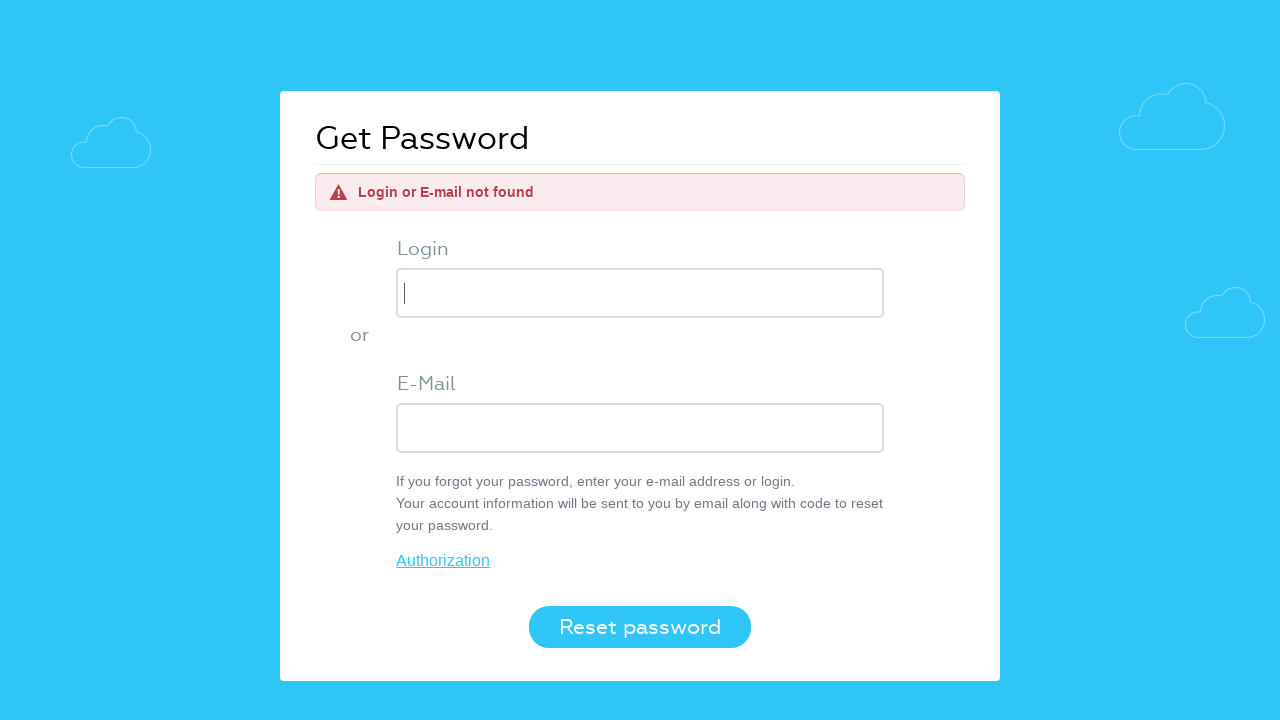

Error message element loaded
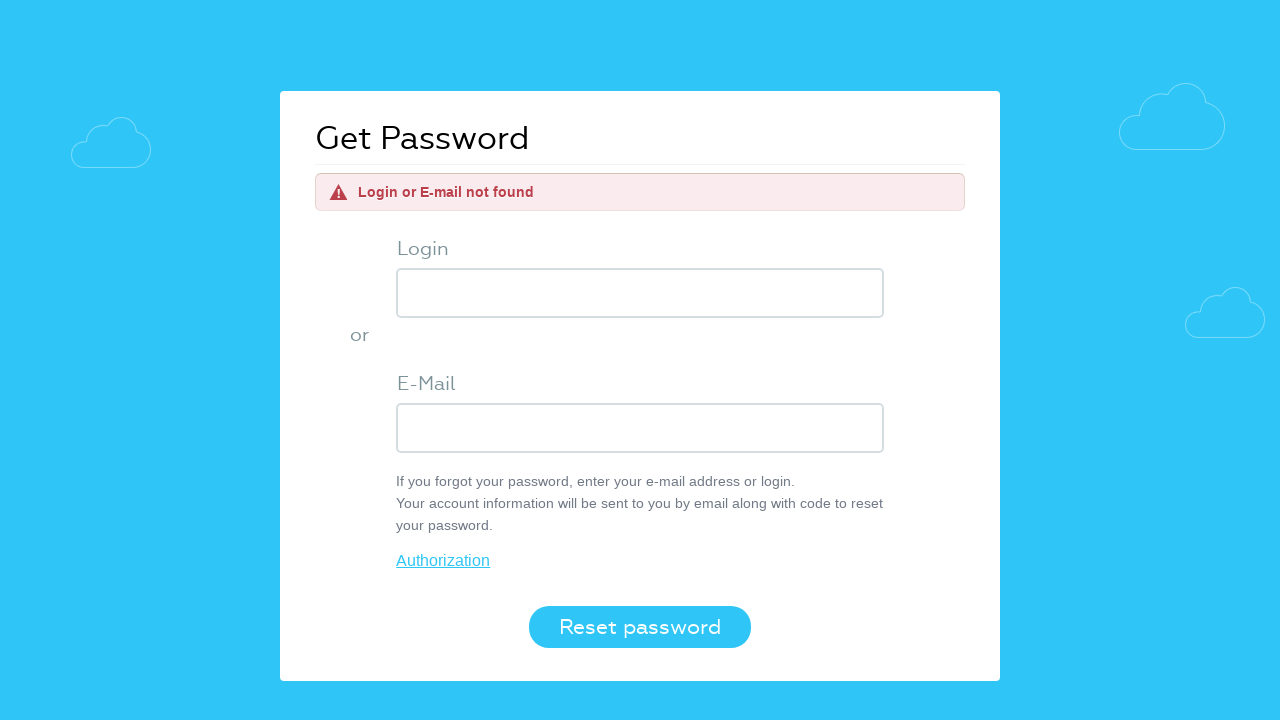

Located error message element
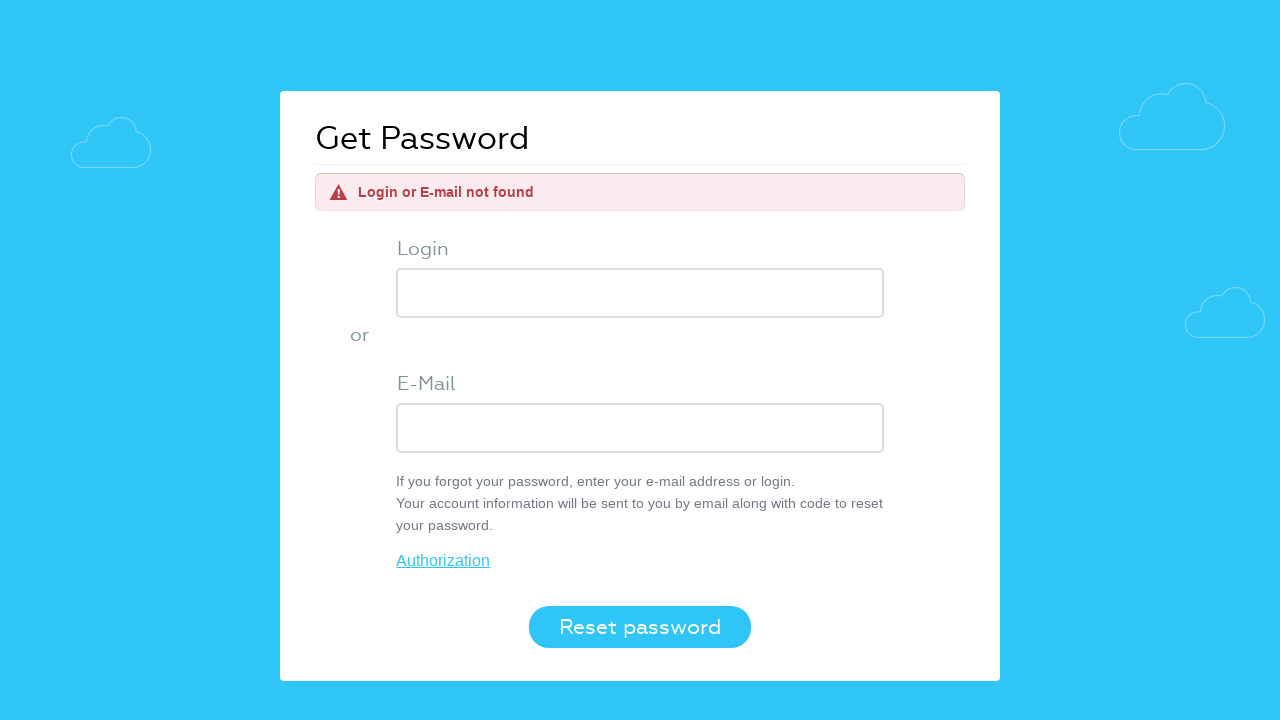

Verified error message displays 'Login or E-mail not found'
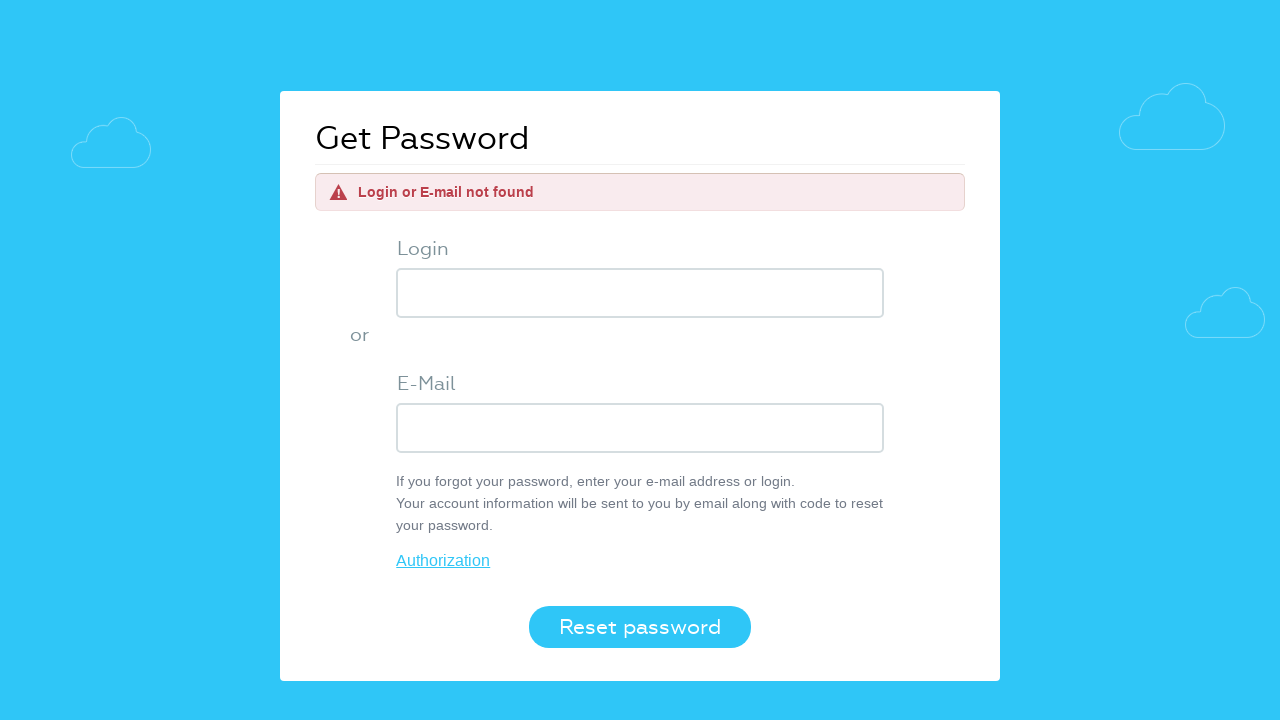

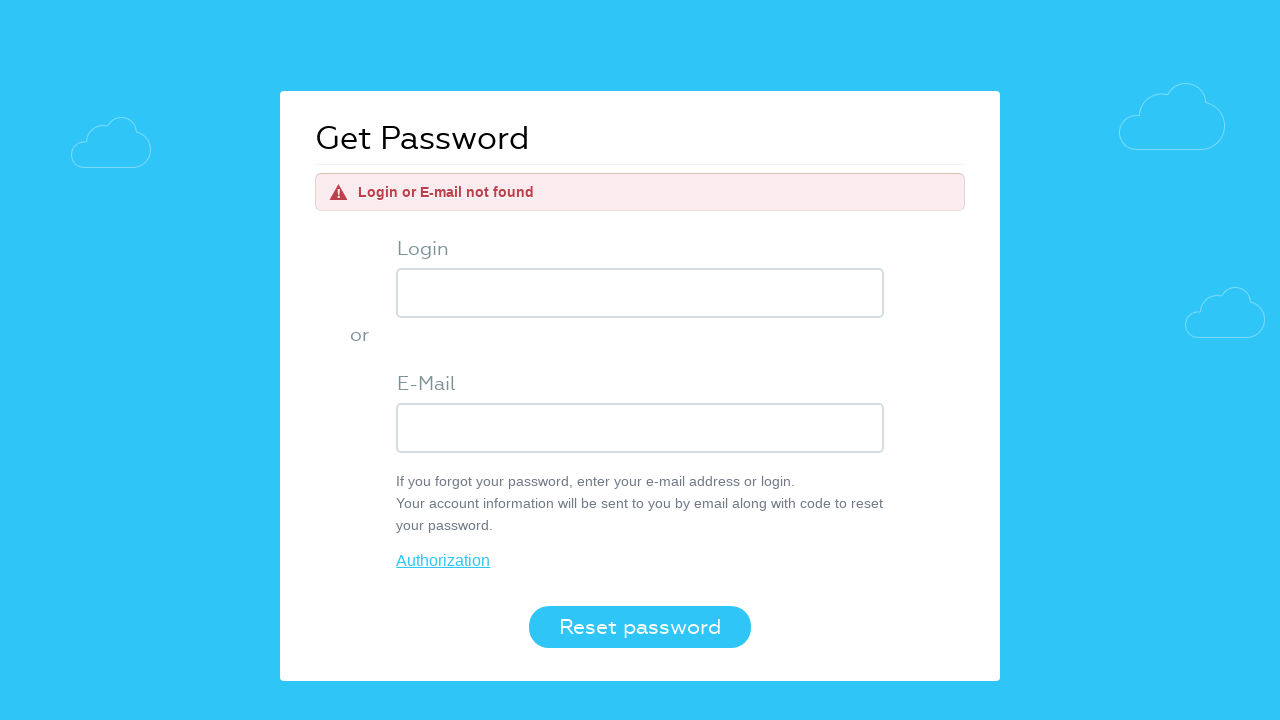